Clicks on the "Add Element" button to add a new delete element

Starting URL: https://the-internet.herokuapp.com/add_remove_elements/

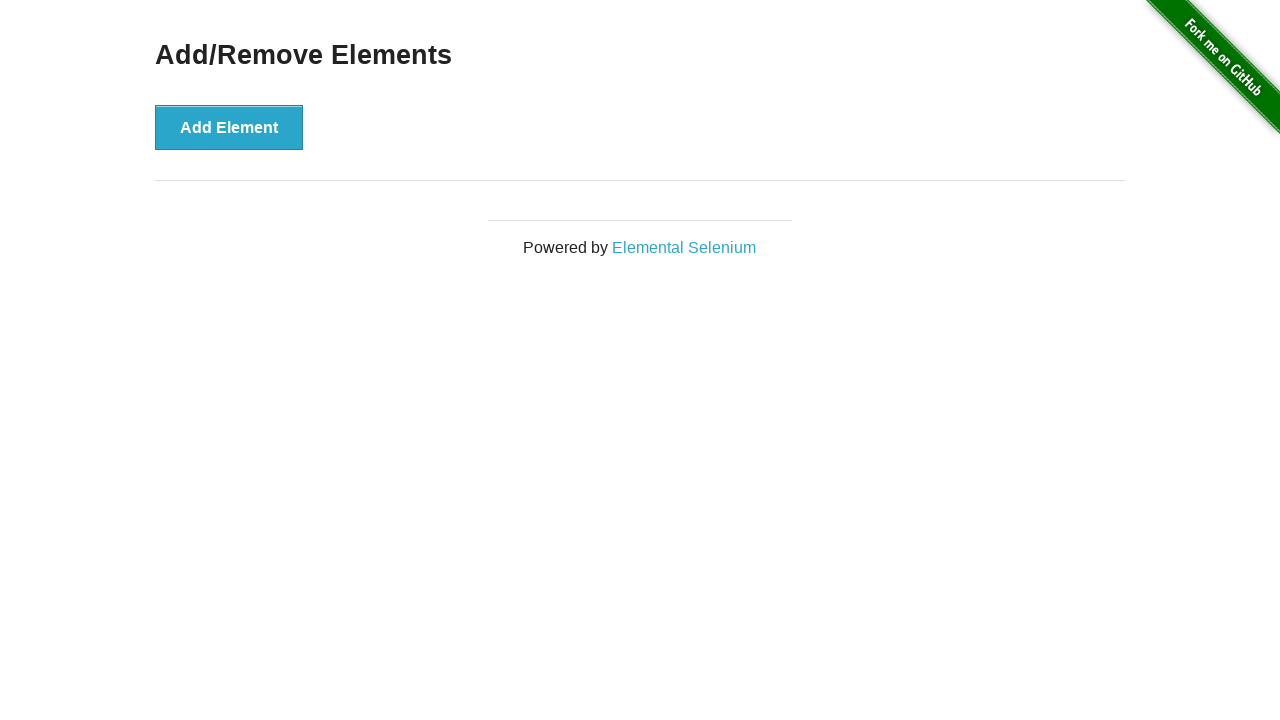

Clicked the 'Add Element' button to add a new delete element at (229, 127) on xpath=//button[contains(text(),'Add Element')]
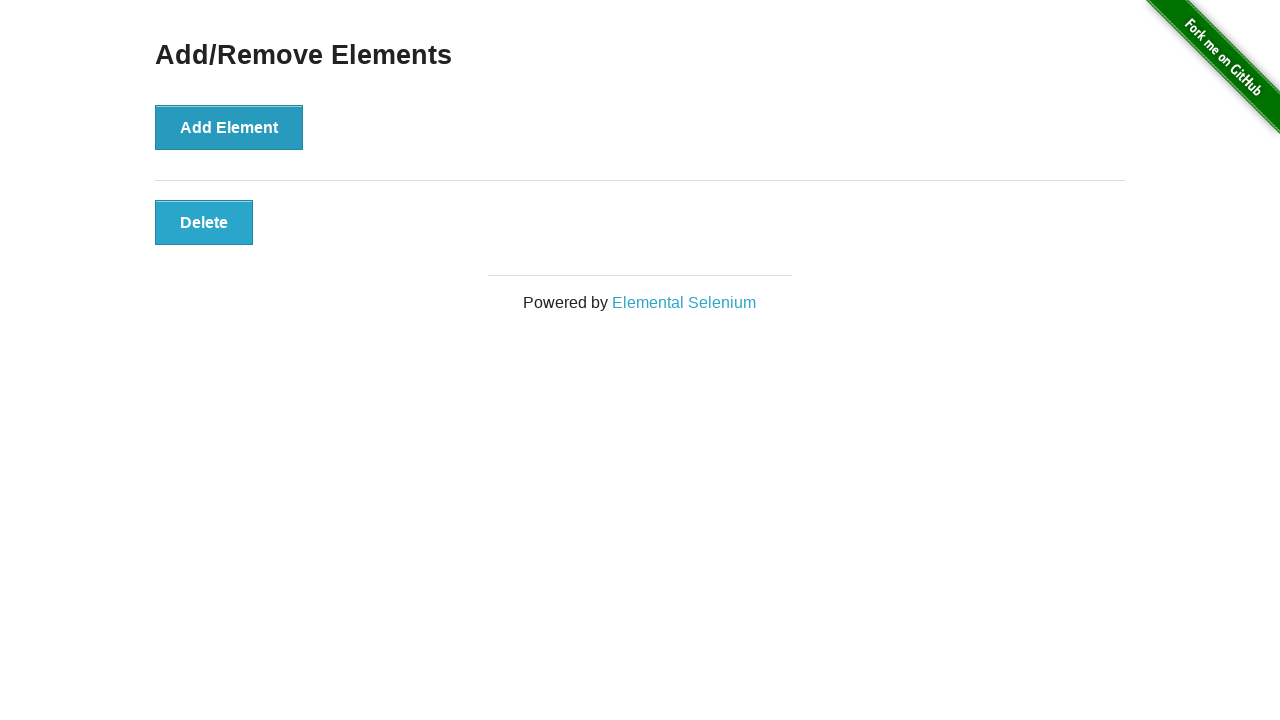

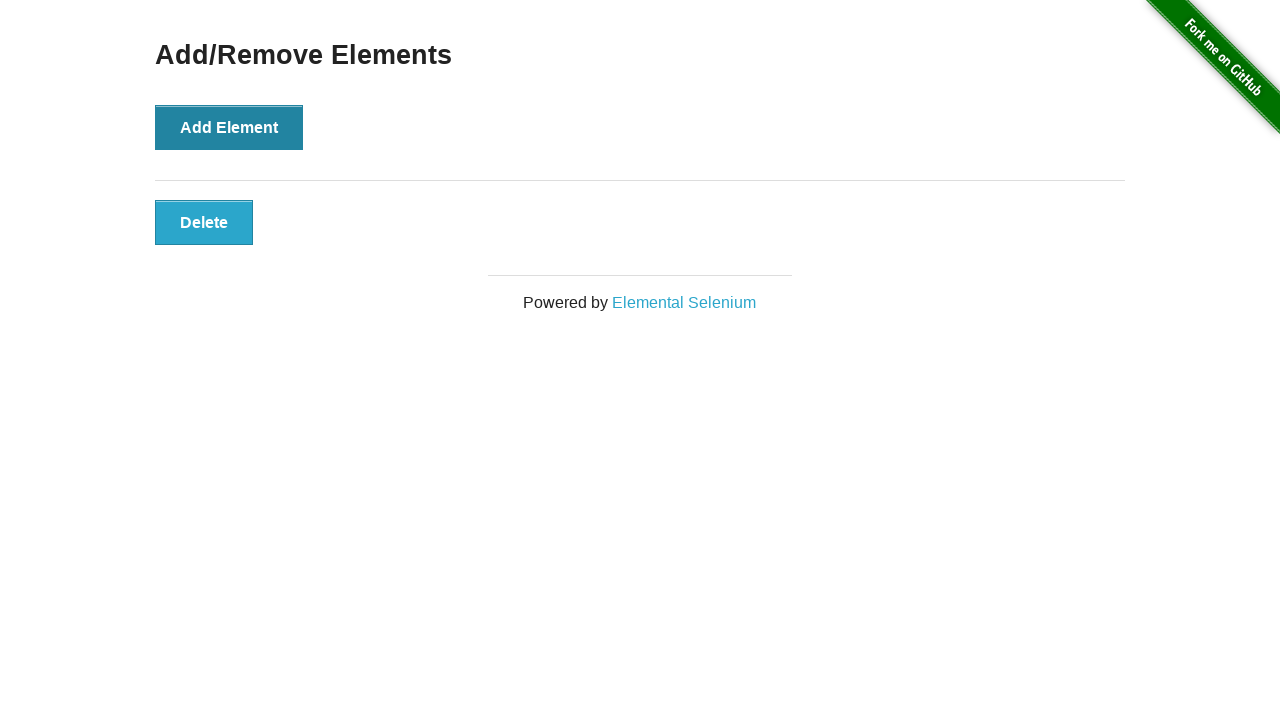